Tests the Links page on DemoQA by clicking a simple link that opens in a new tab, then managing the browser tabs.

Starting URL: https://demoqa.com/

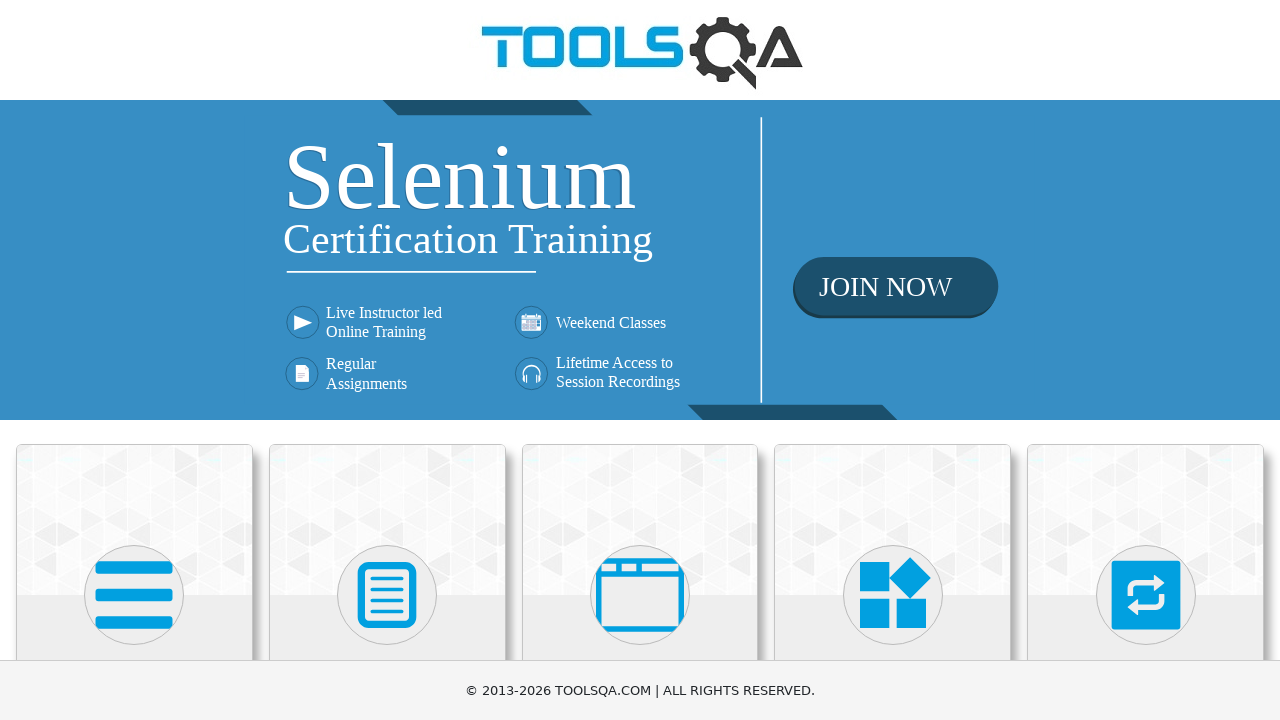

Clicked on Elements menu at (134, 360) on xpath=//h5[text()='Elements']
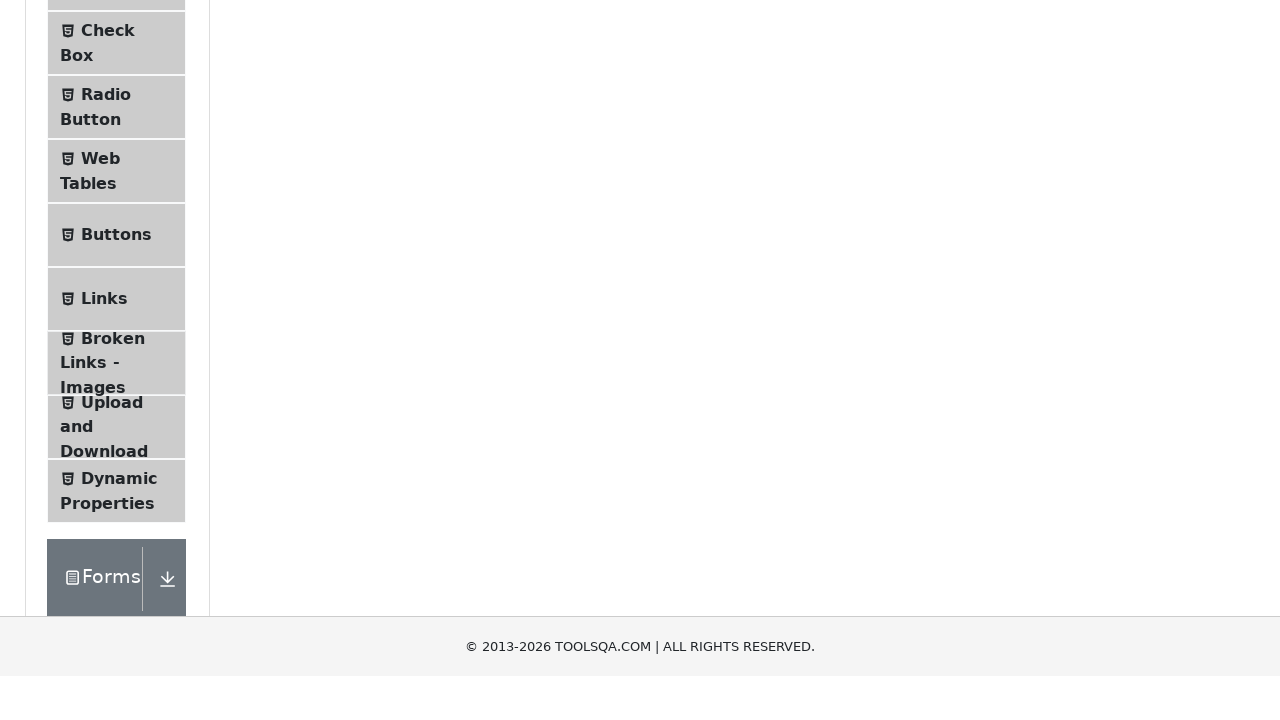

Clicked on Links submenu at (104, 581) on xpath=//span[text()='Links']
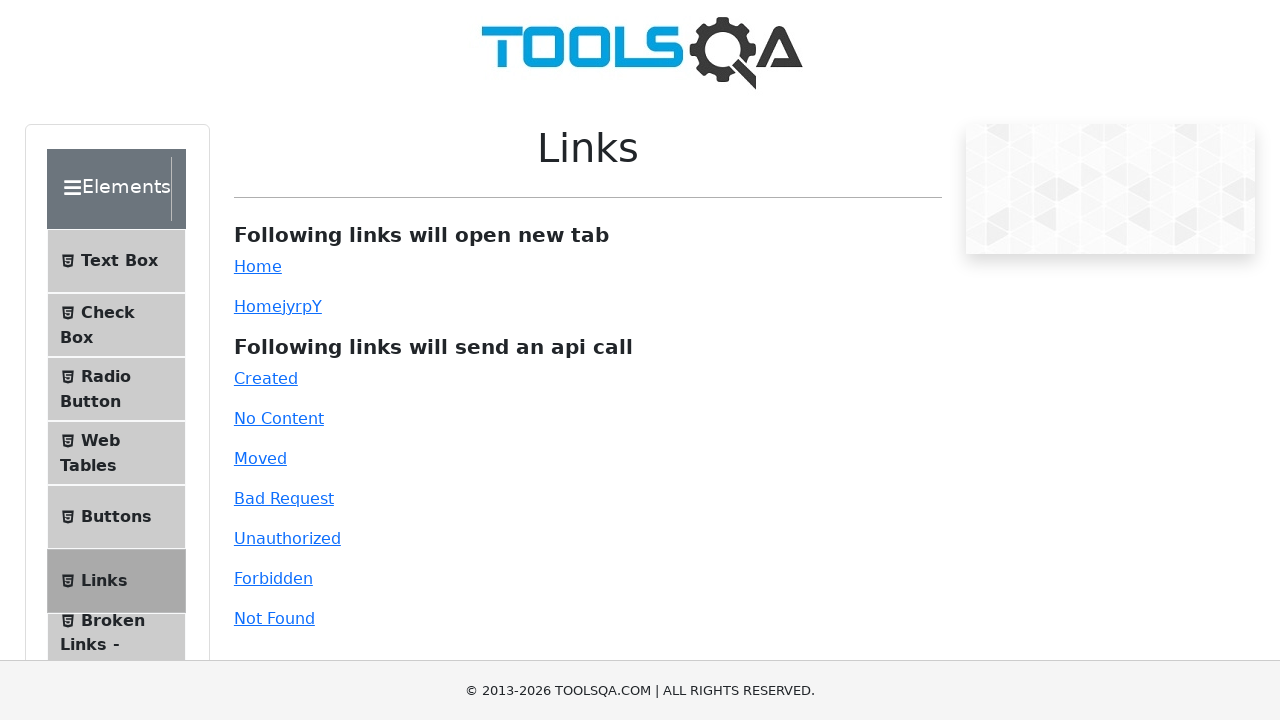

Clicked on simple link which opens in new tab at (258, 266) on #simpleLink
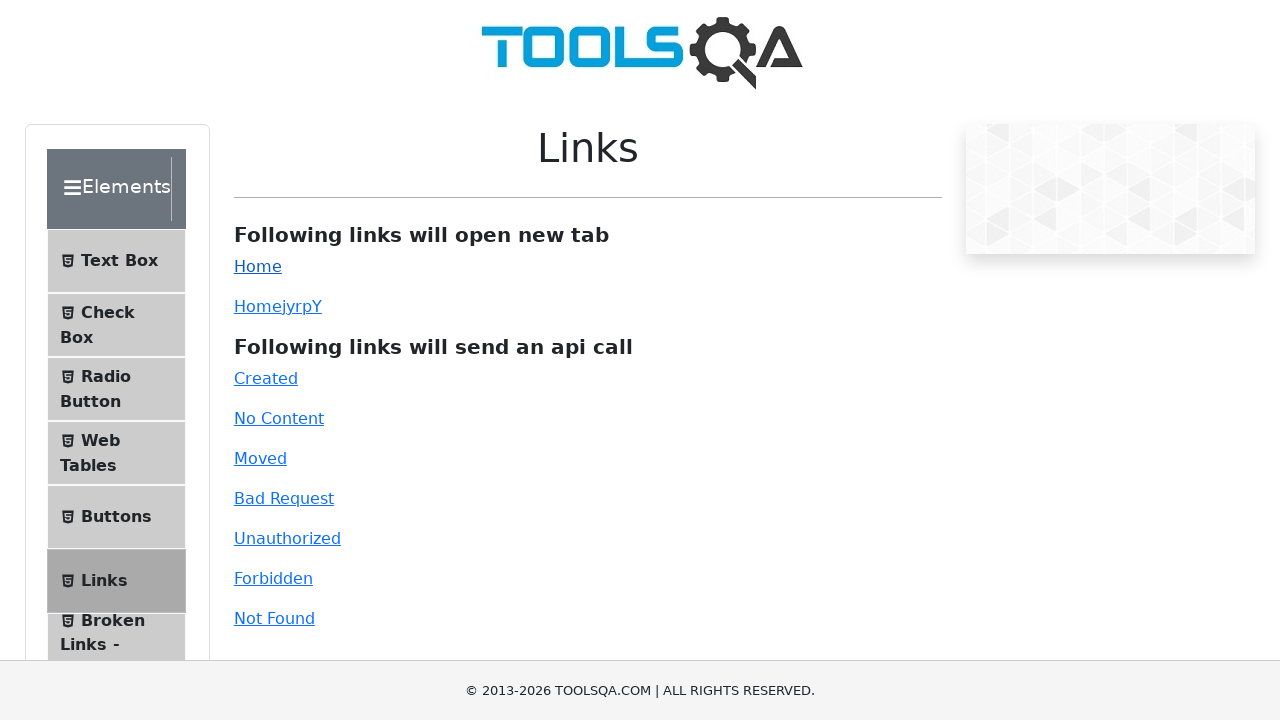

New tab loaded successfully
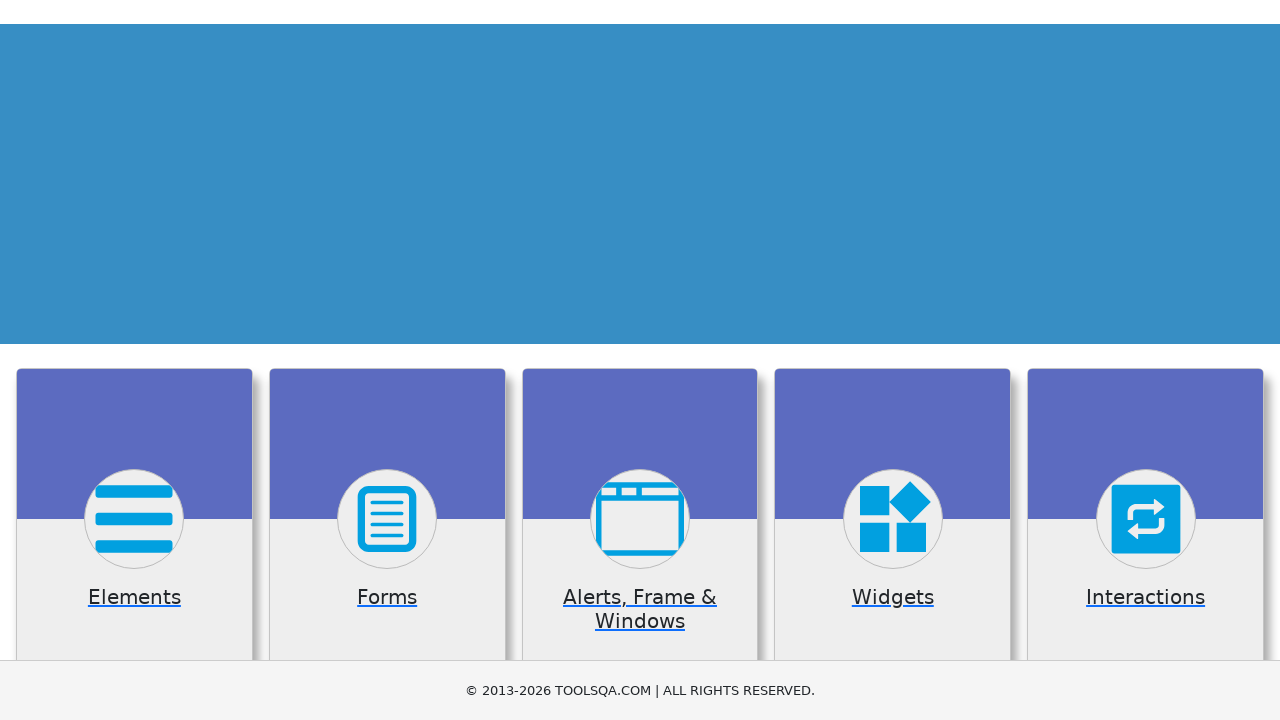

Closed the new tab
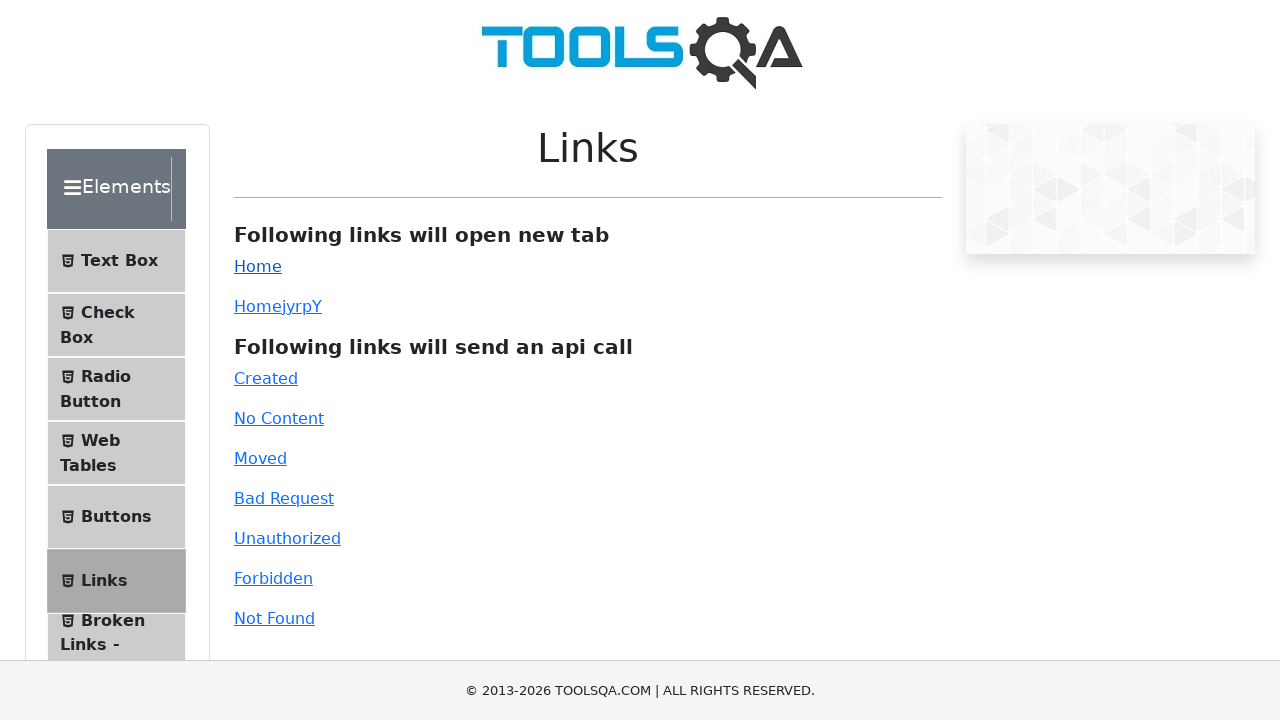

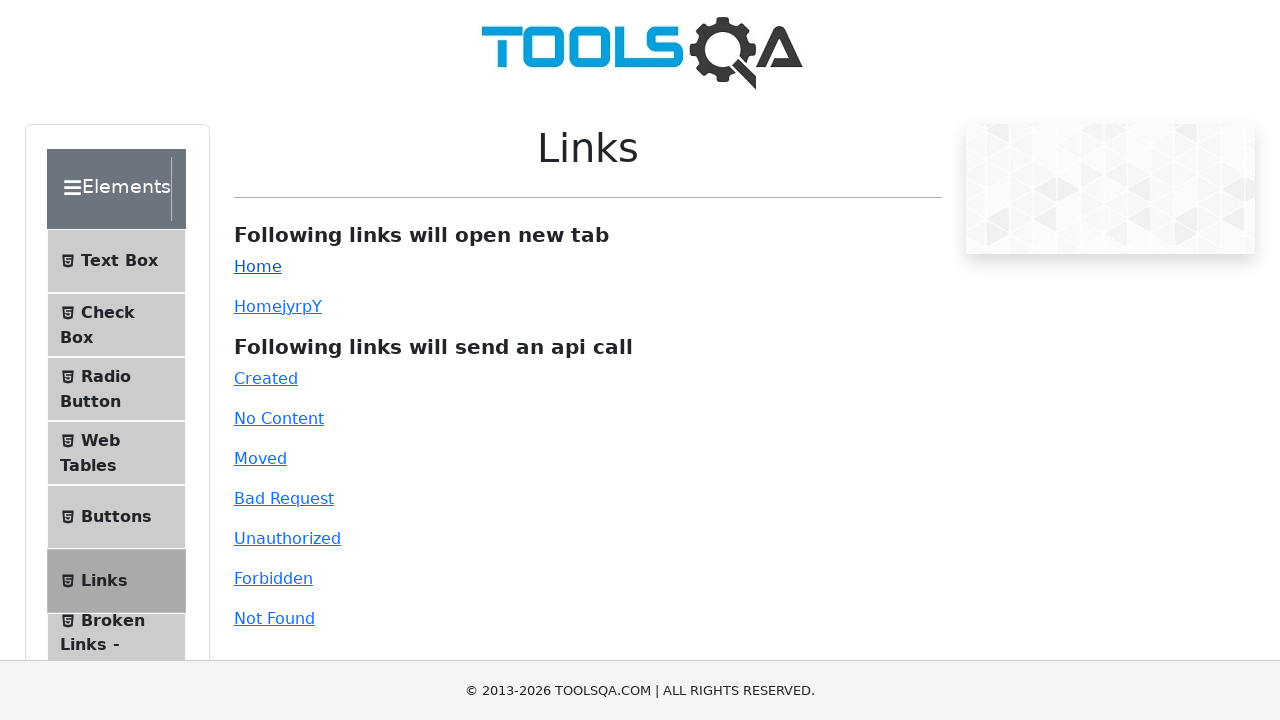